Tests radio button functionality by clicking the Yes radio button

Starting URL: https://demoqa.com/radio-button

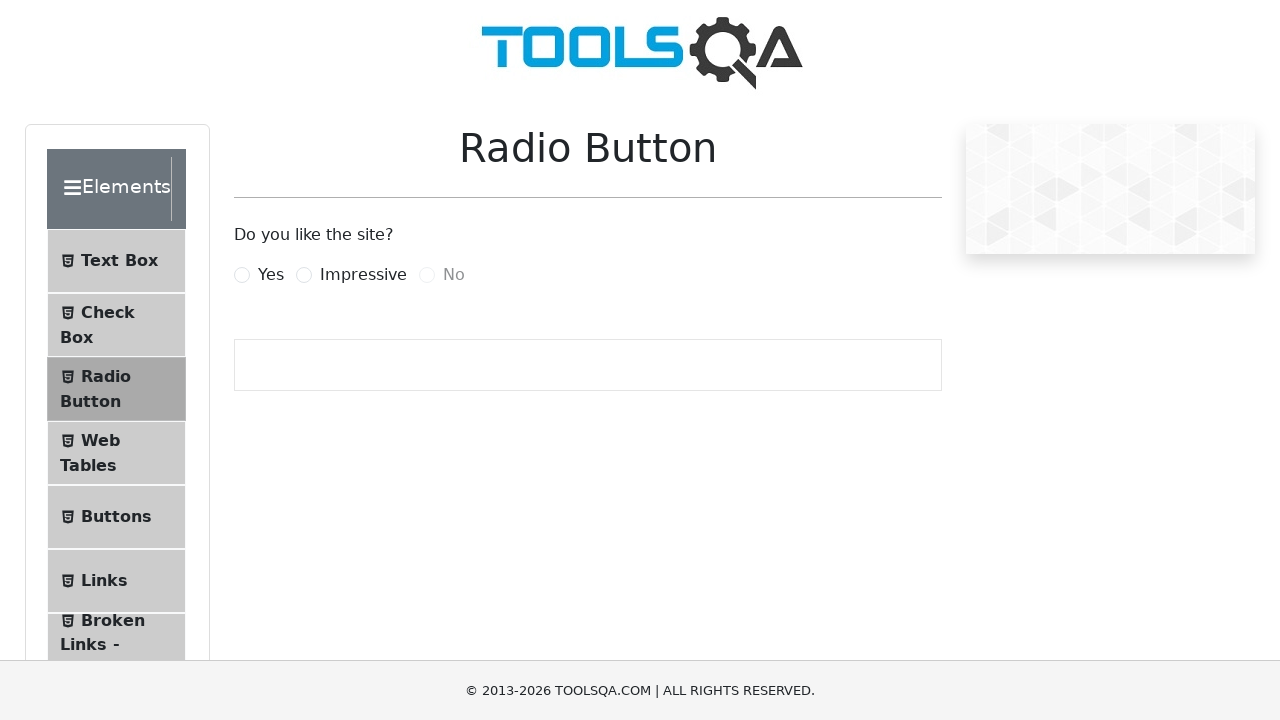

Clicked the Yes radio button at (242, 275) on #yesRadio
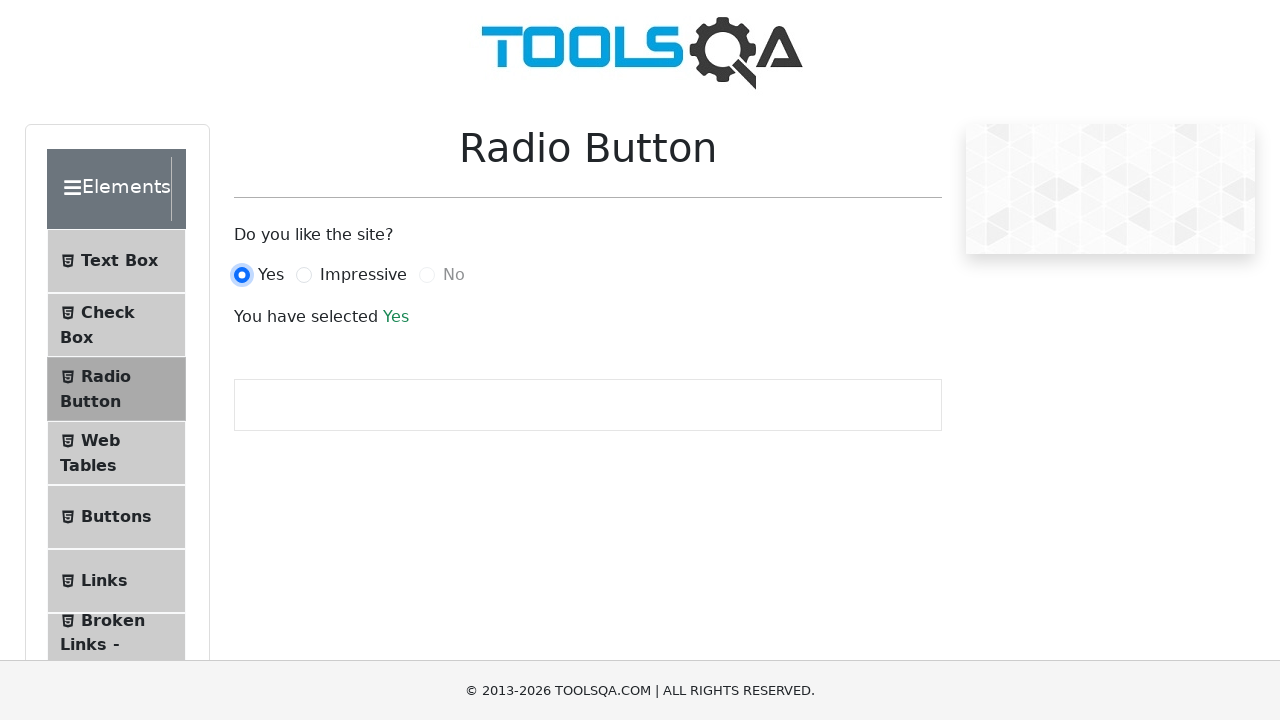

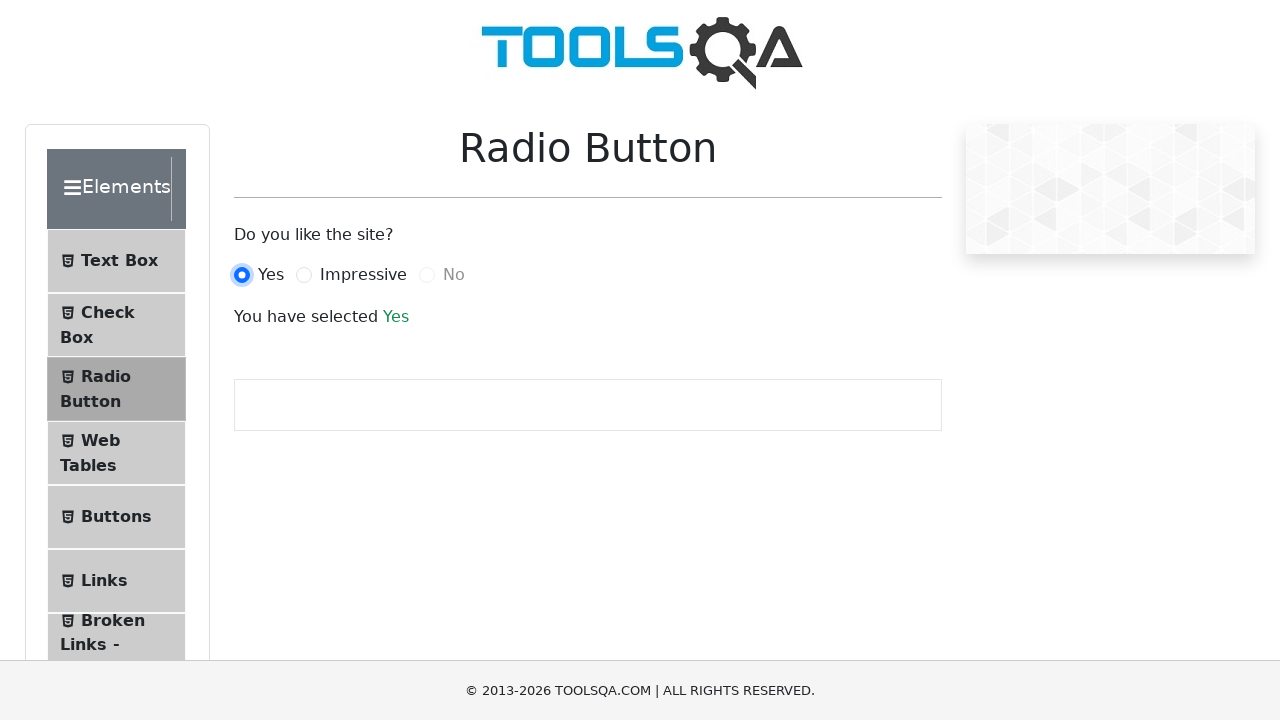